Tests dropdown selection functionality by selecting an option from a dropdown menu and verifying the selection

Starting URL: https://the-internet.herokuapp.com/dropdown

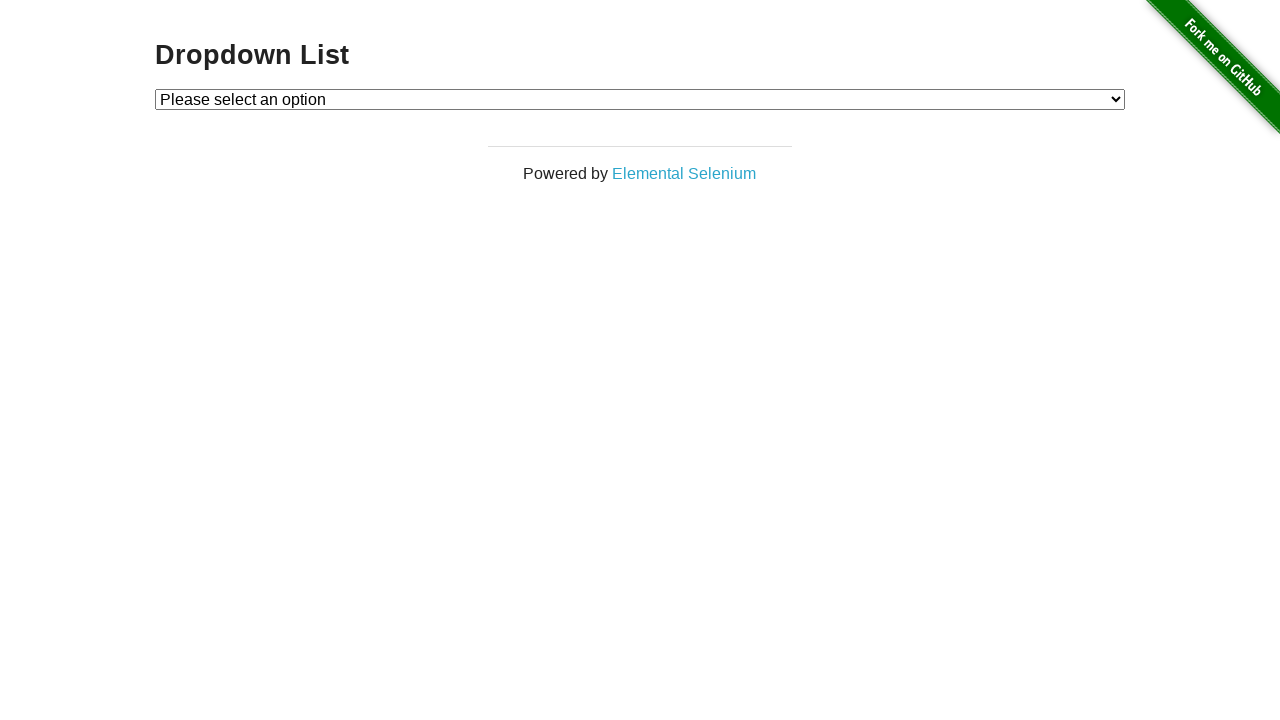

Selected 'Option 1' from dropdown menu on #dropdown
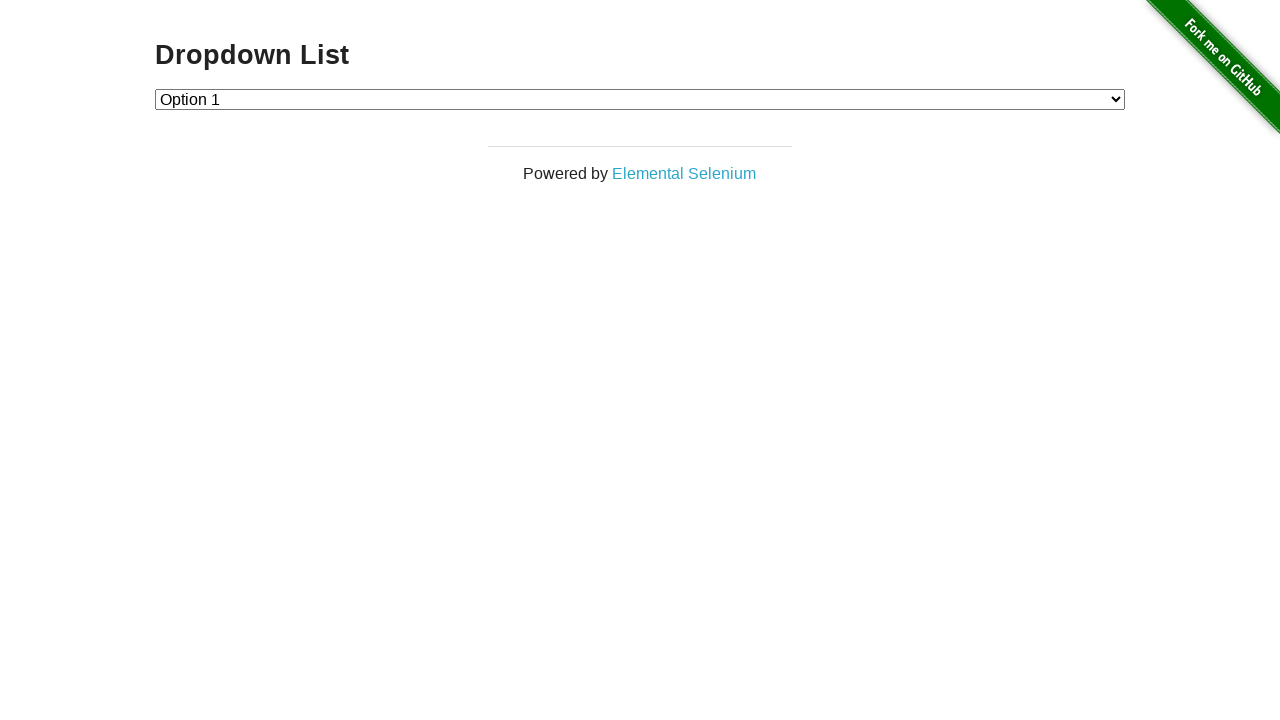

Retrieved selected option text from dropdown
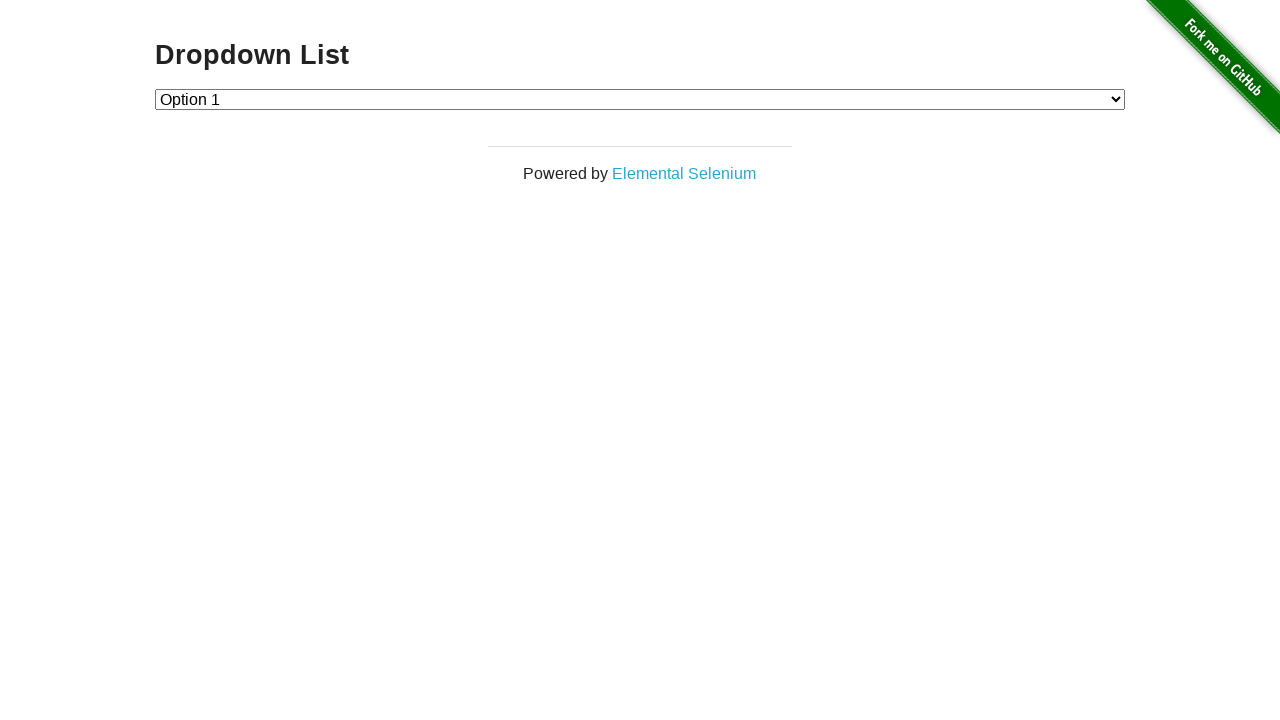

Verified dropdown selection matches expected value 'Option 1'
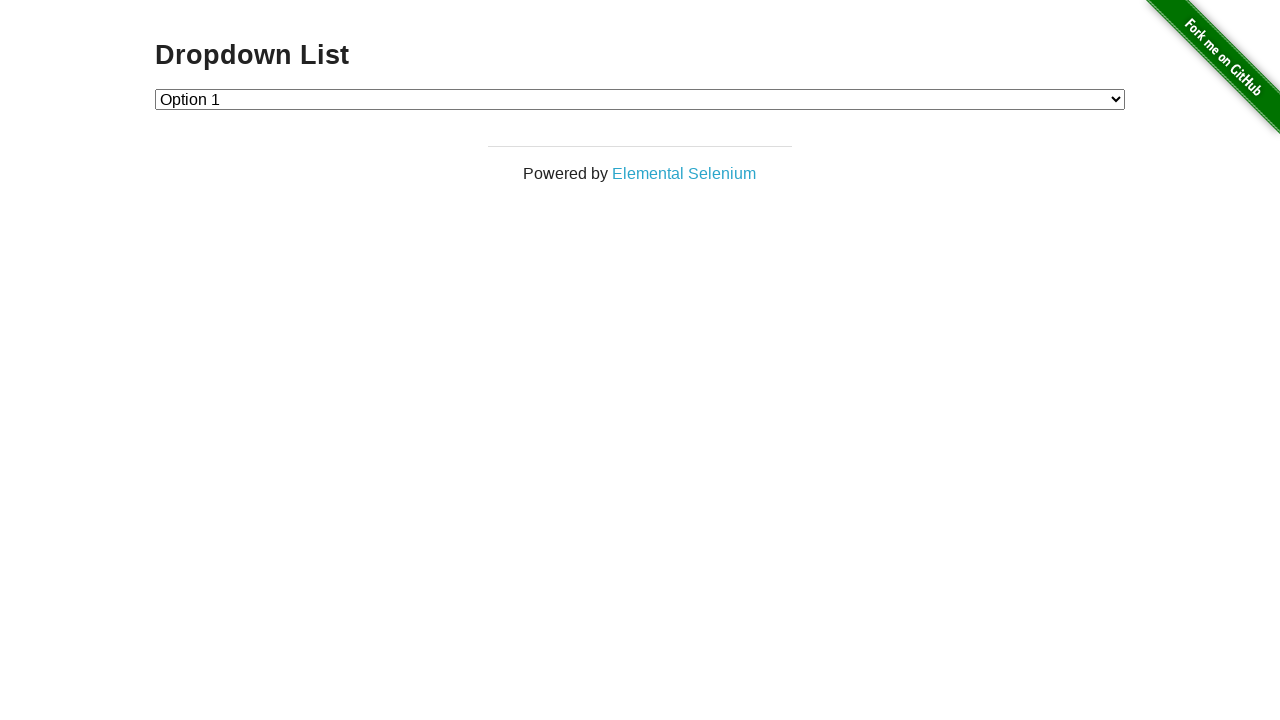

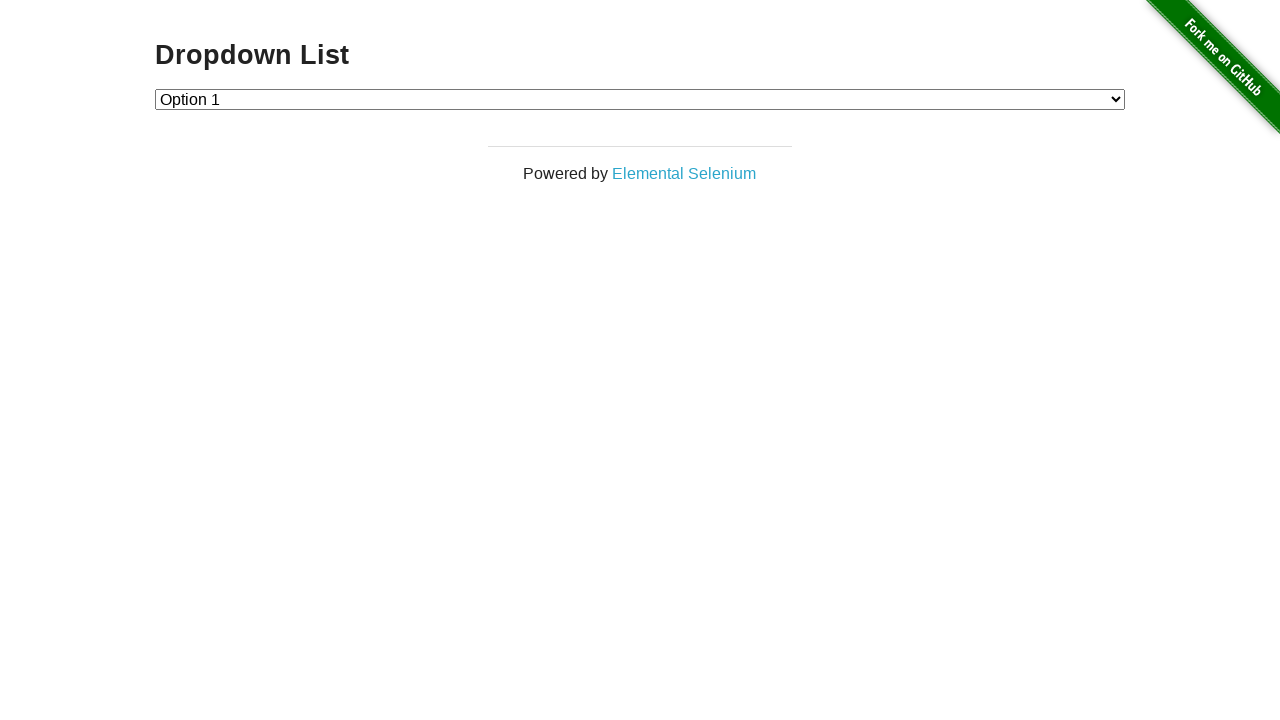